Tests adding and removing elements by clicking the "Add Element" button 3 times to create delete buttons, then clicking the "Delete" button 3 times to remove them.

Starting URL: https://the-internet.herokuapp.com/add_remove_elements/

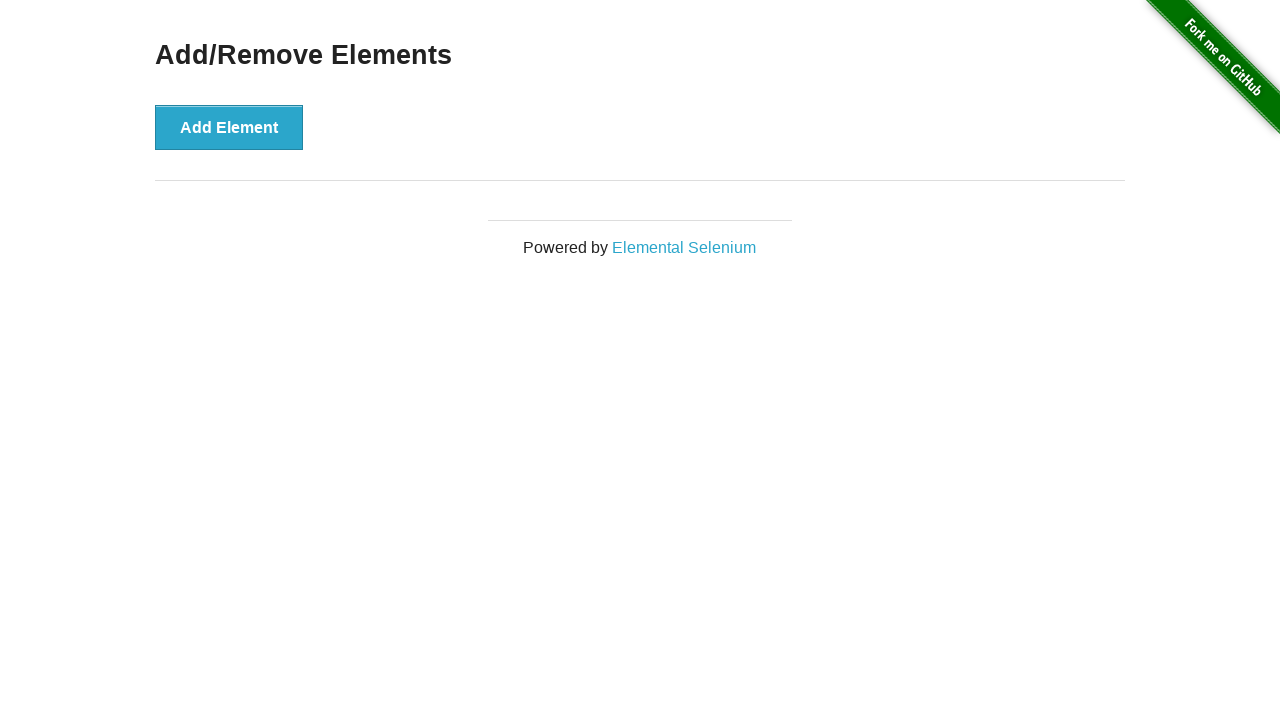

Navigated to add/remove elements page
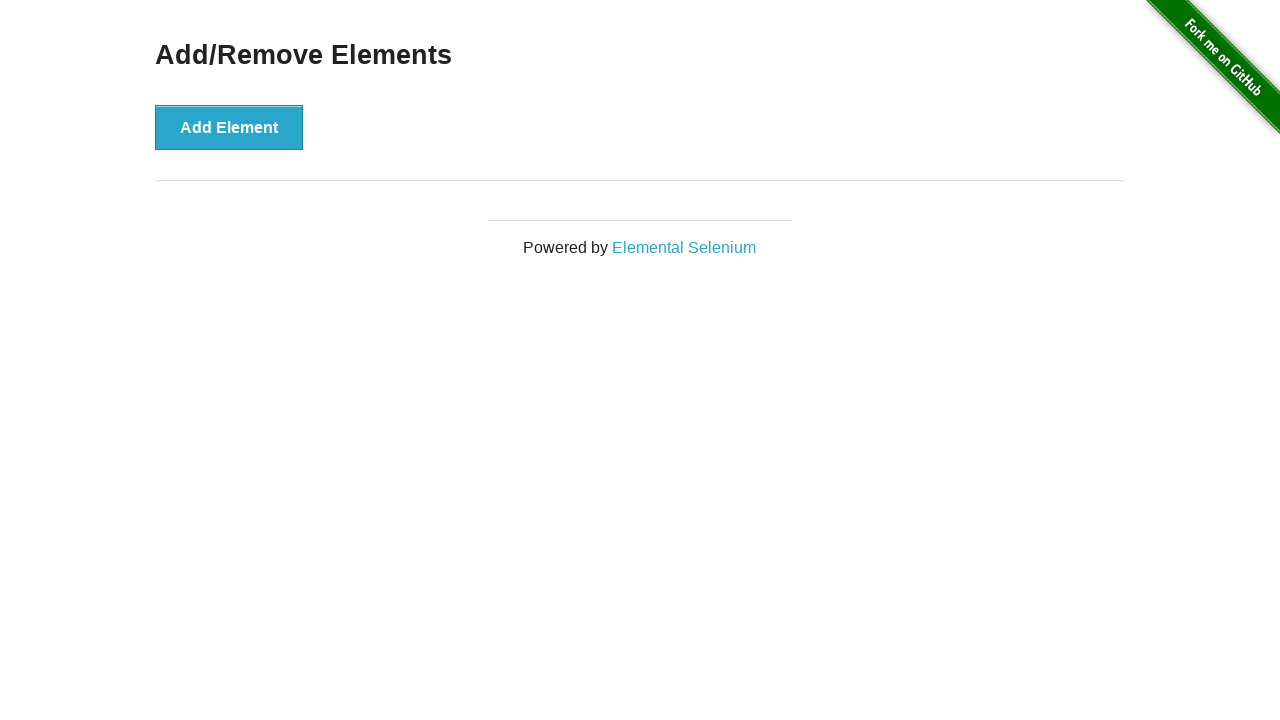

Clicked 'Add Element' button (iteration 1) at (229, 127) on internal:role=button[name="Add Element"i]
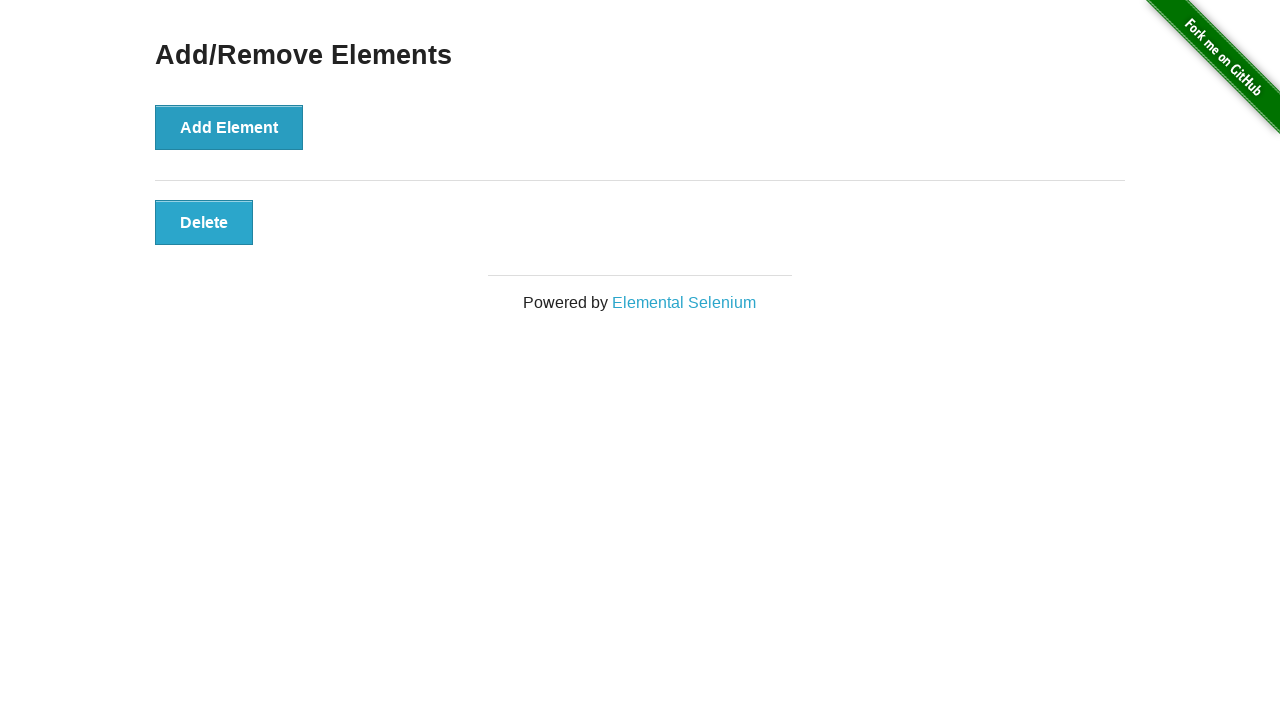

Delete button appeared after adding element 1
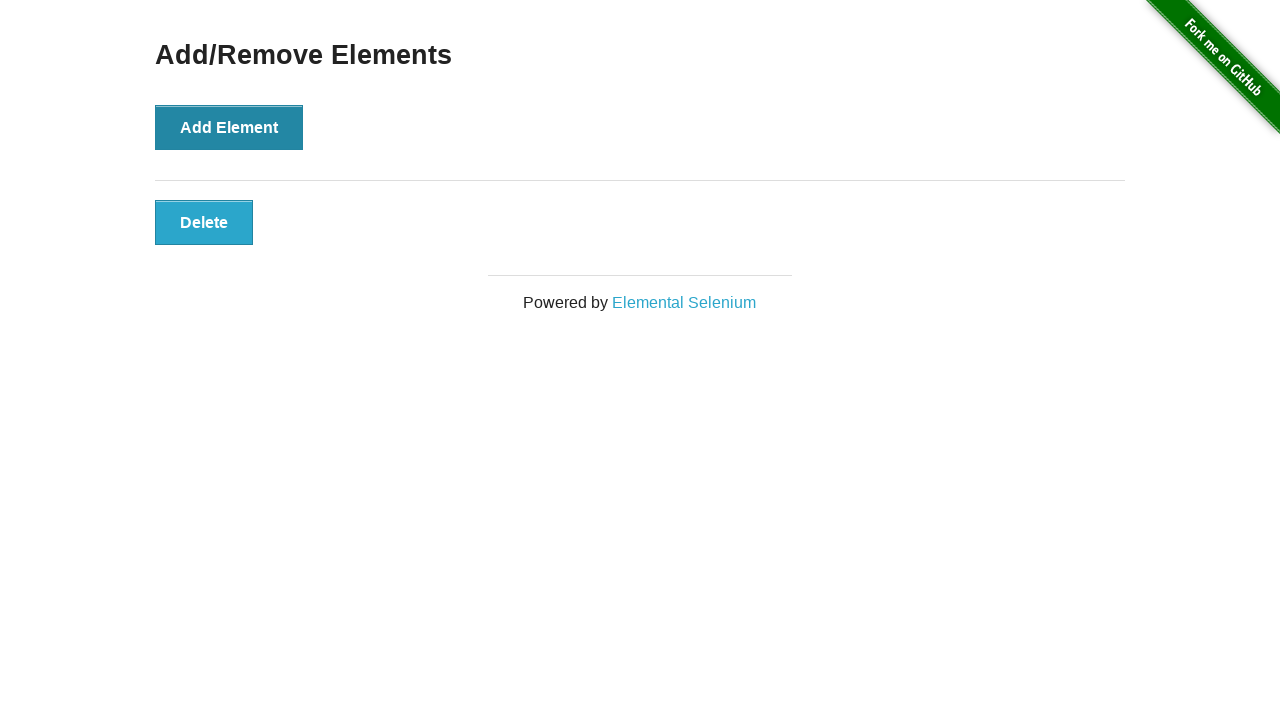

Clicked 'Add Element' button (iteration 2) at (229, 127) on internal:role=button[name="Add Element"i]
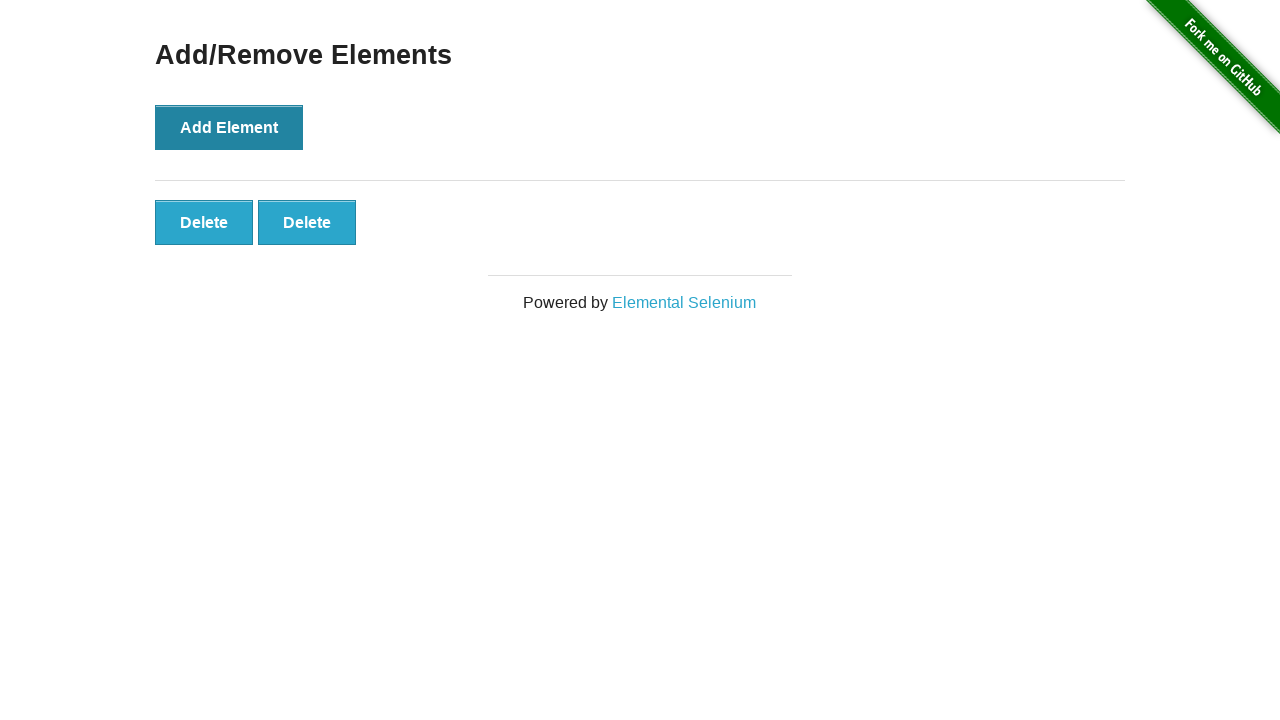

Delete button appeared after adding element 2
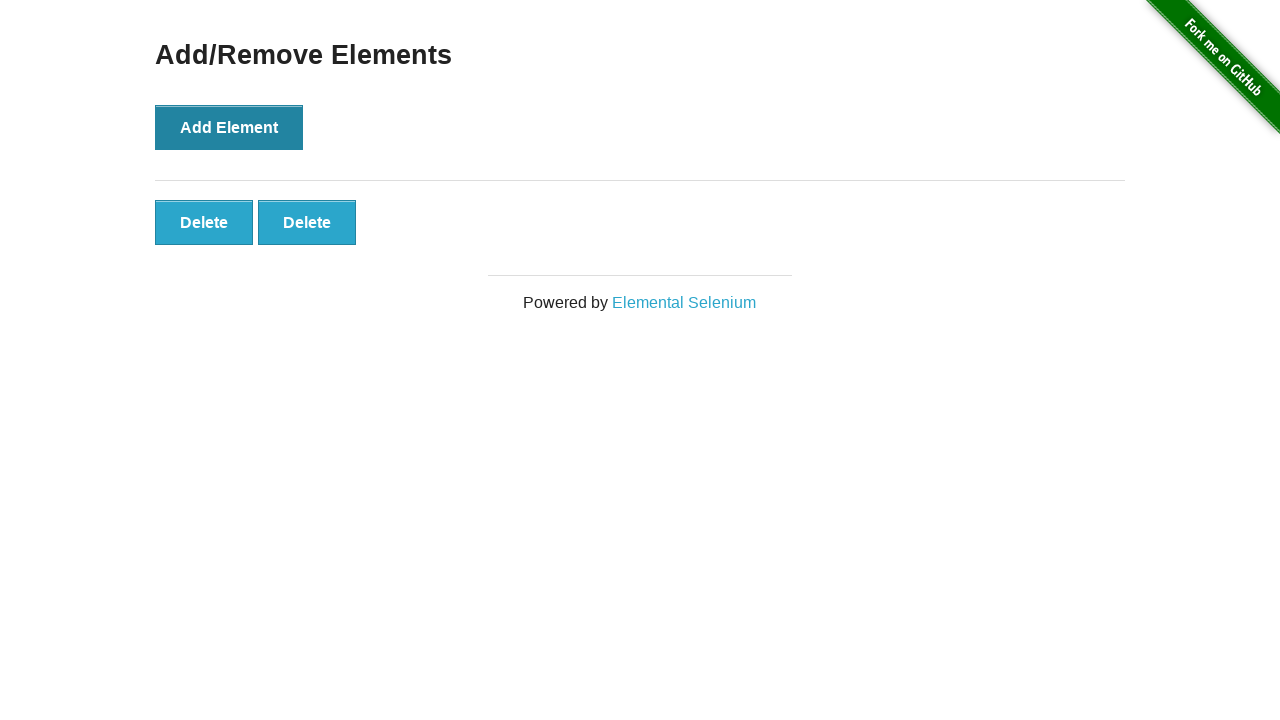

Clicked 'Add Element' button (iteration 3) at (229, 127) on internal:role=button[name="Add Element"i]
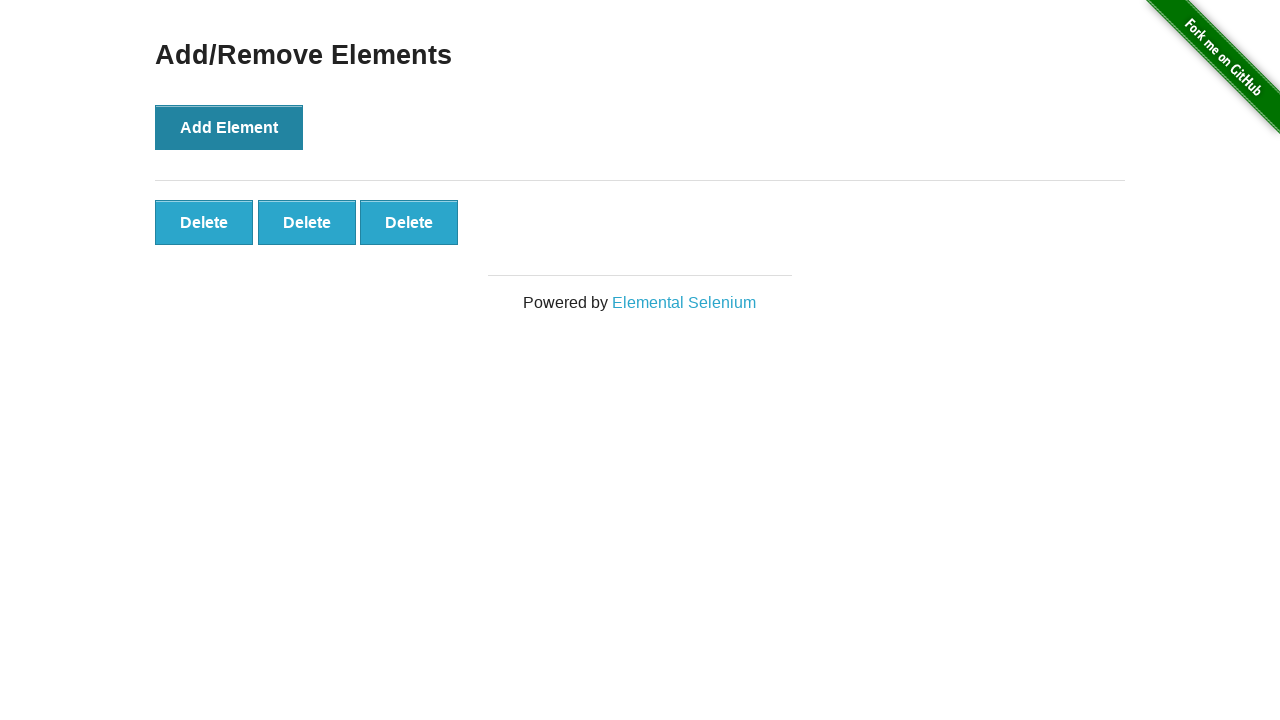

Delete button appeared after adding element 3
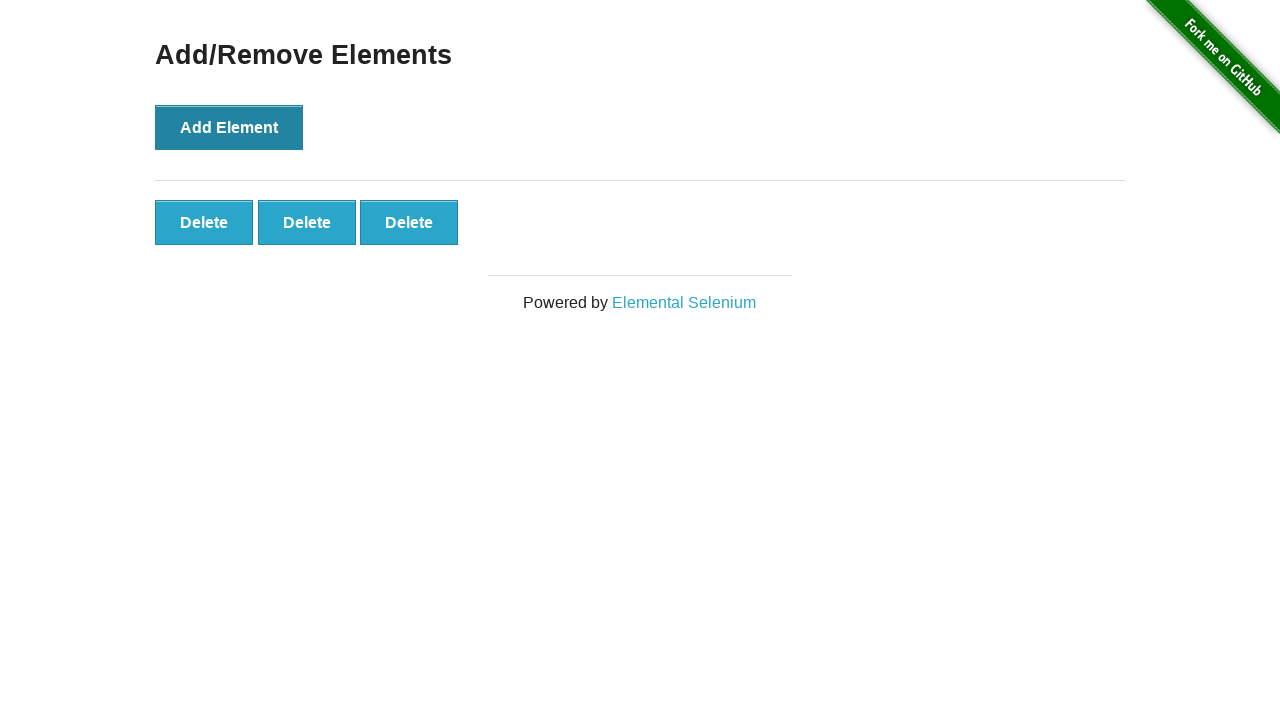

Clicked 'Delete' button to remove element 1 at (204, 222) on internal:role=button[name="Delete"i] >> nth=0
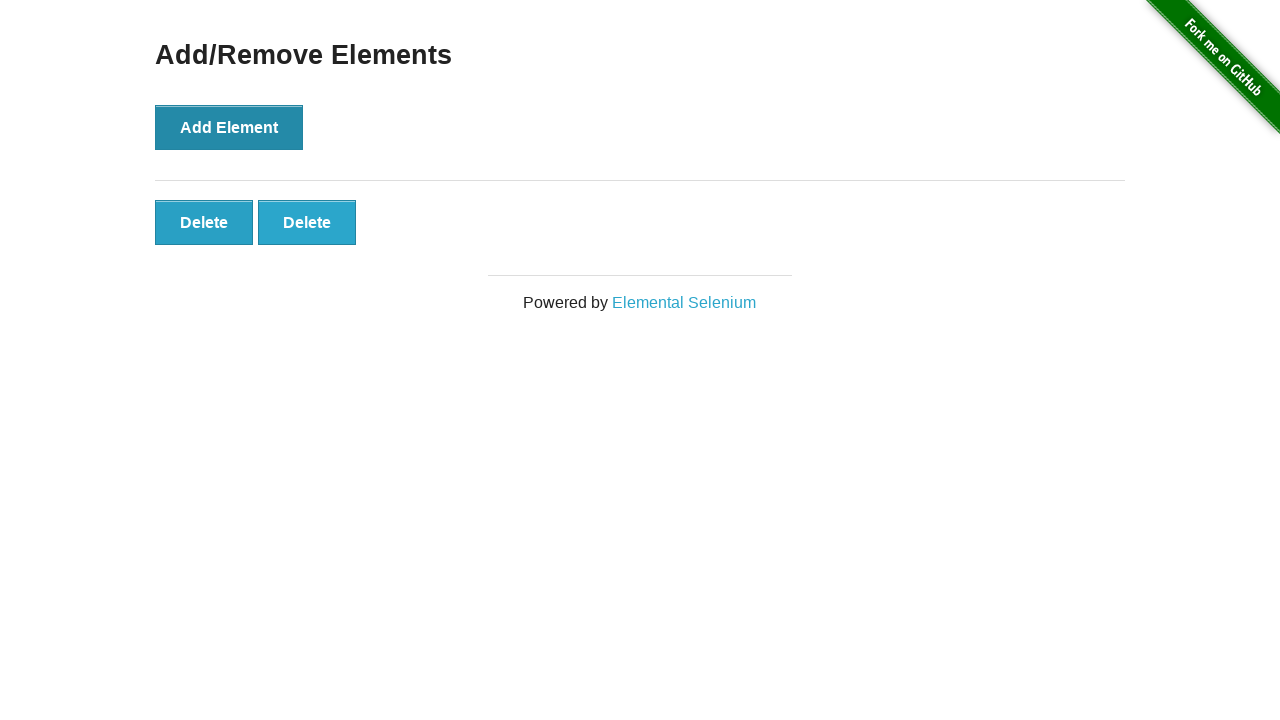

Clicked 'Delete' button to remove element 2 at (204, 222) on internal:role=button[name="Delete"i] >> nth=0
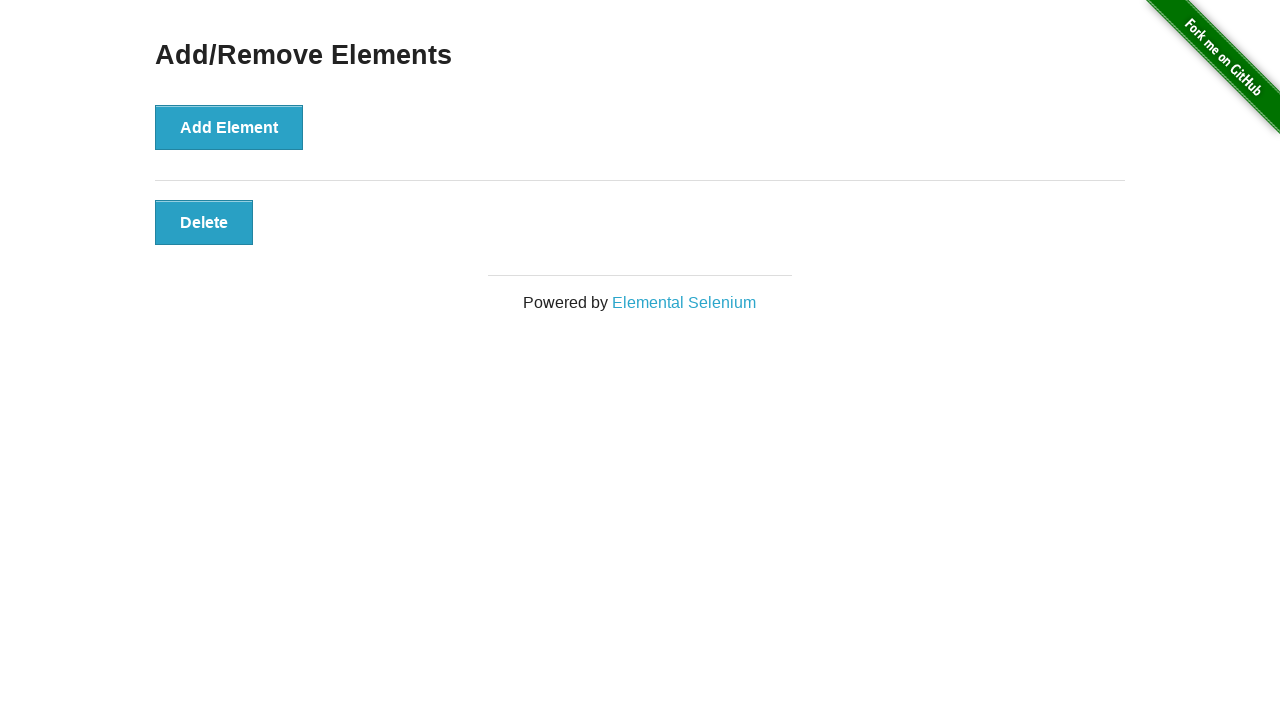

Clicked 'Delete' button to remove element 3 at (204, 222) on internal:role=button[name="Delete"i] >> nth=0
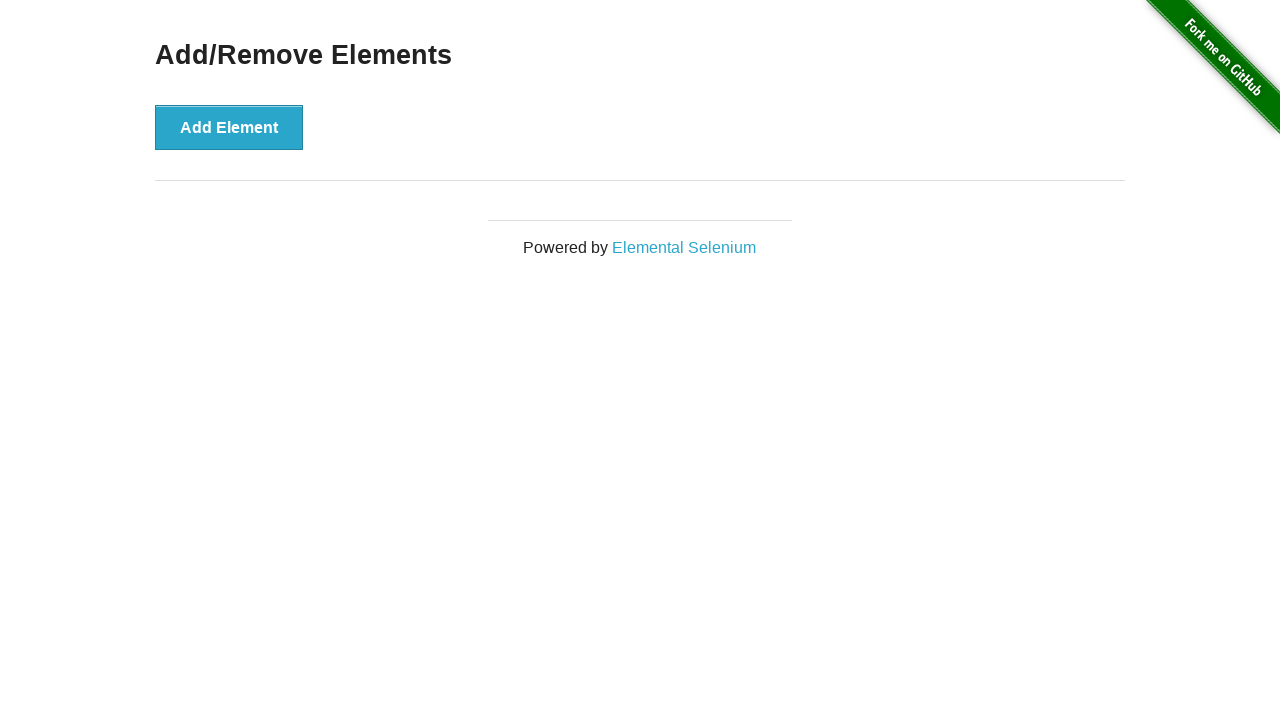

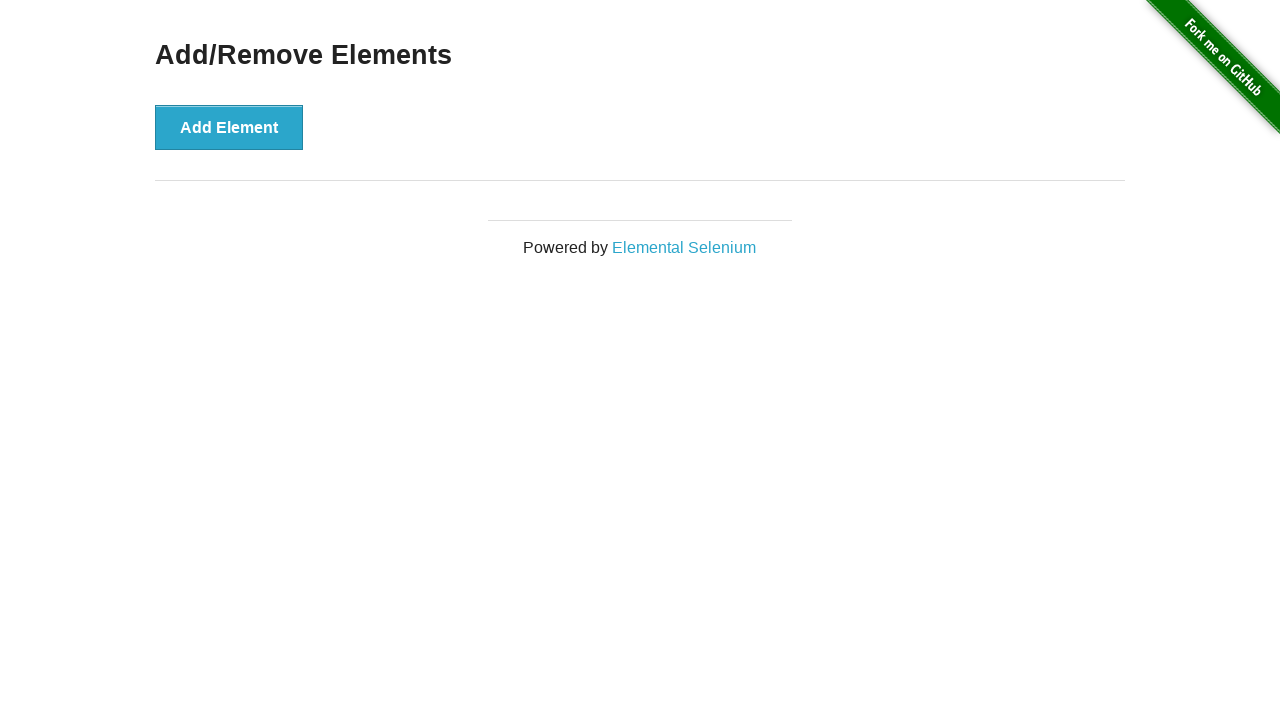